Tests mortgage calculator by entering home value and down payment percentage values into the form fields

Starting URL: https://www.mortgagecalculator.org

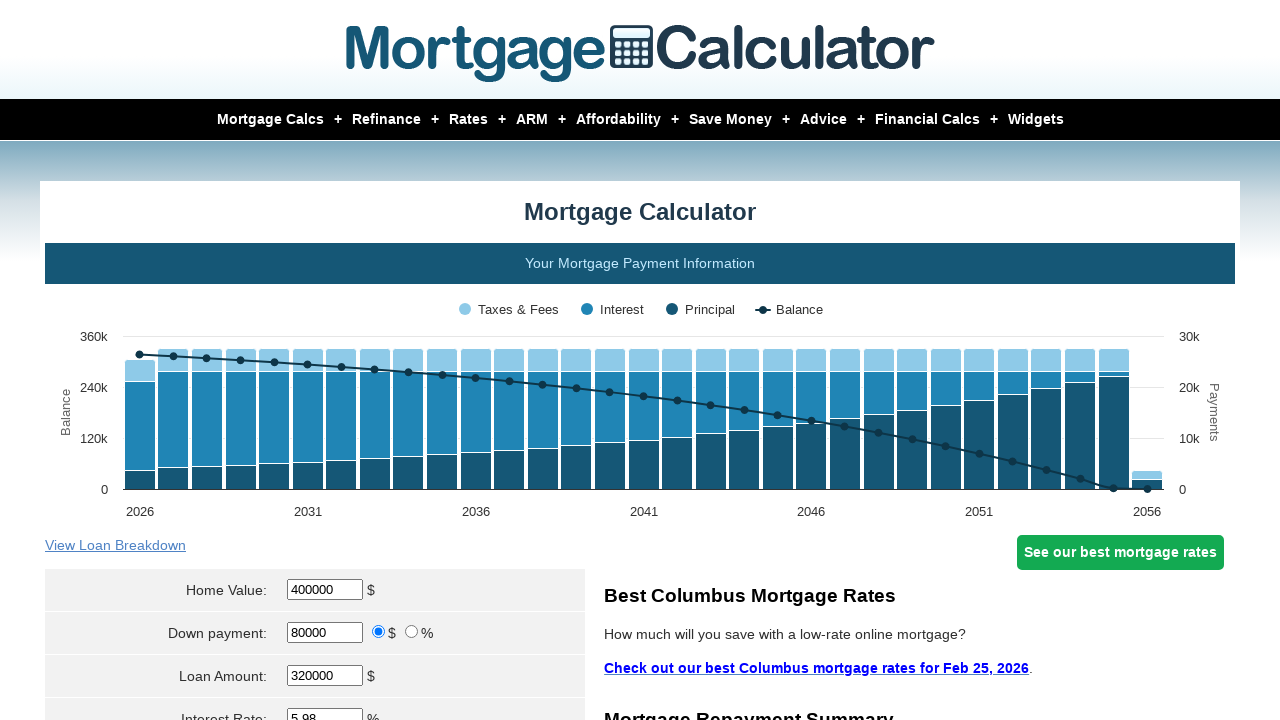

Clicked on home value field at (325, 590) on #homeval
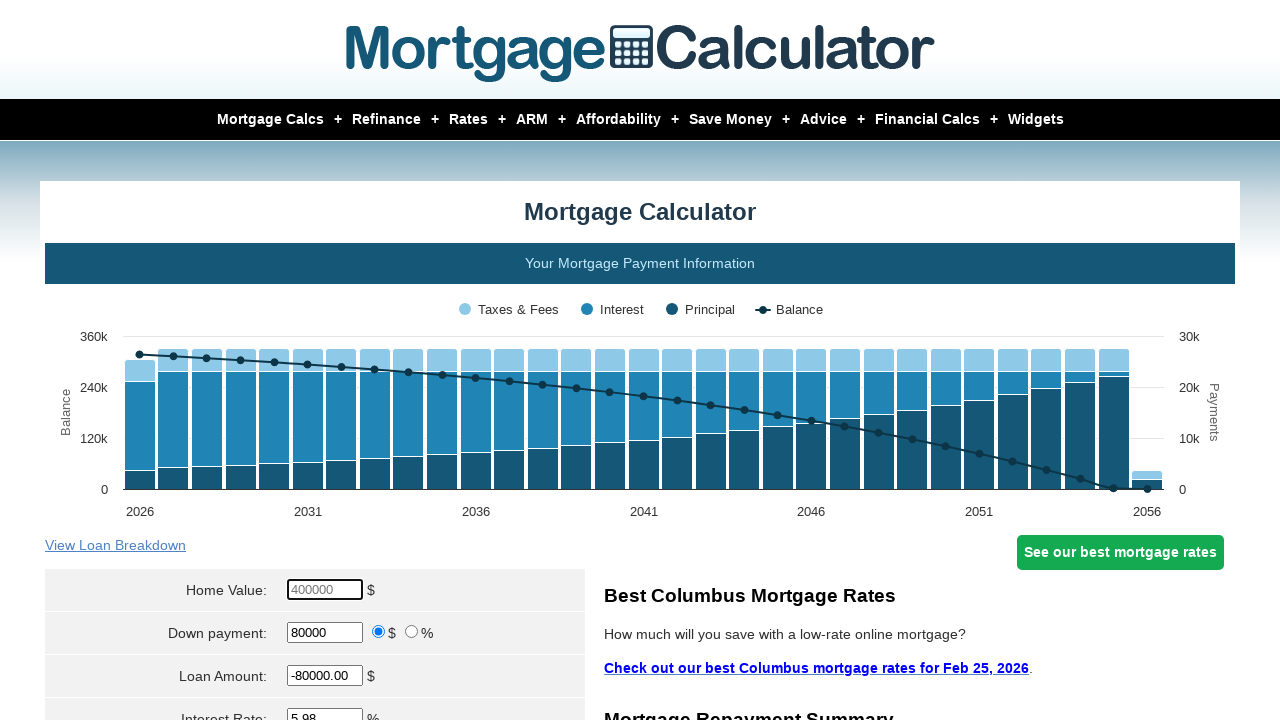

Cleared home value field on #homeval
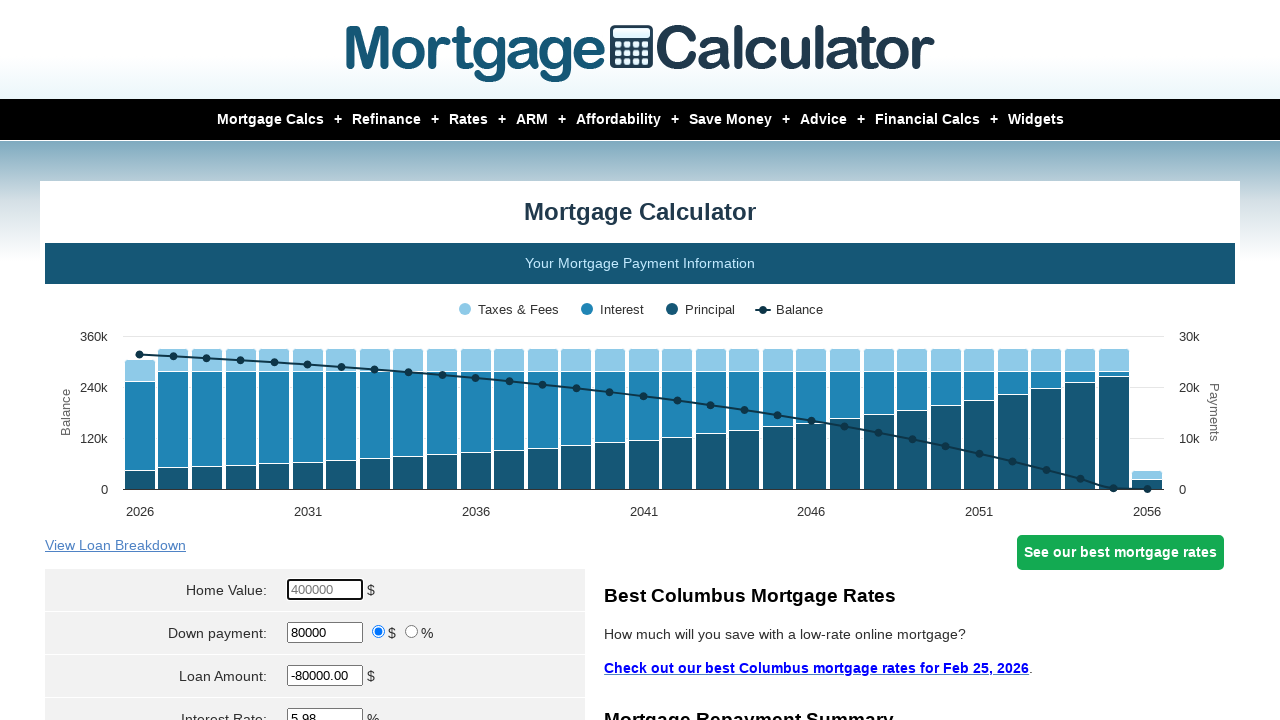

Entered home value of 450000 on #homeval
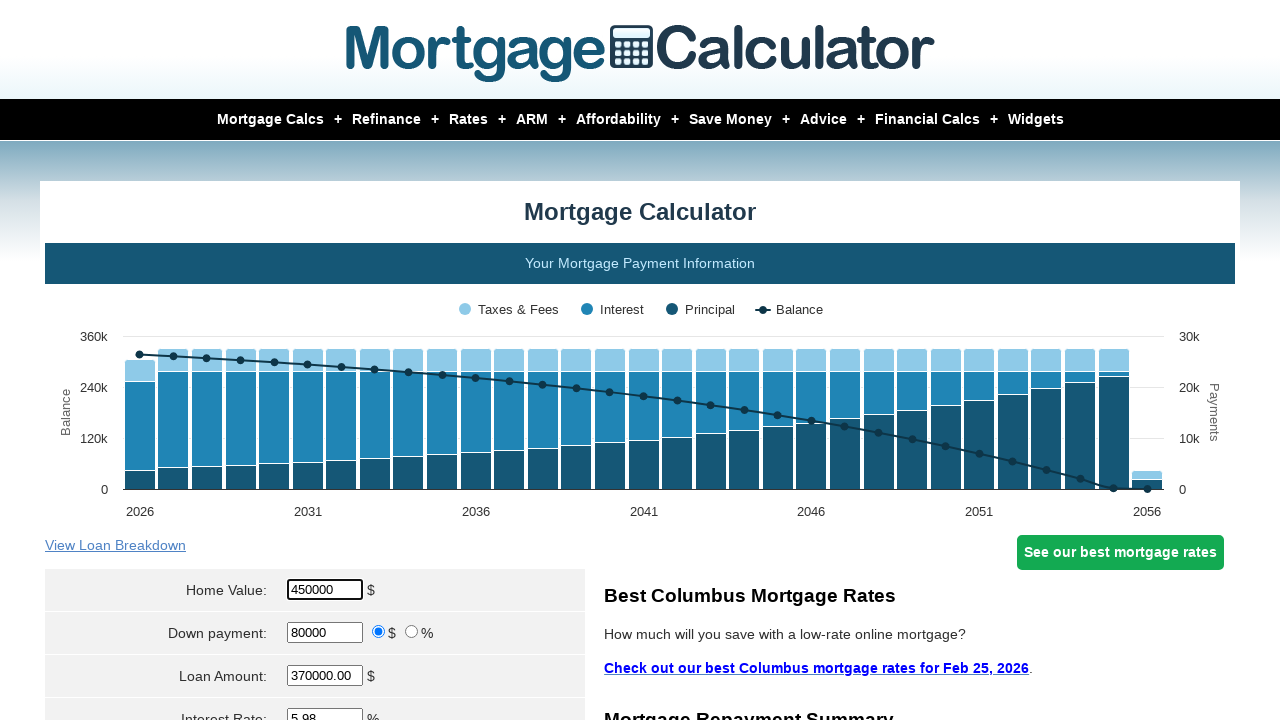

Selected percent option for down payment type at (412, 632) on input[value='percent']
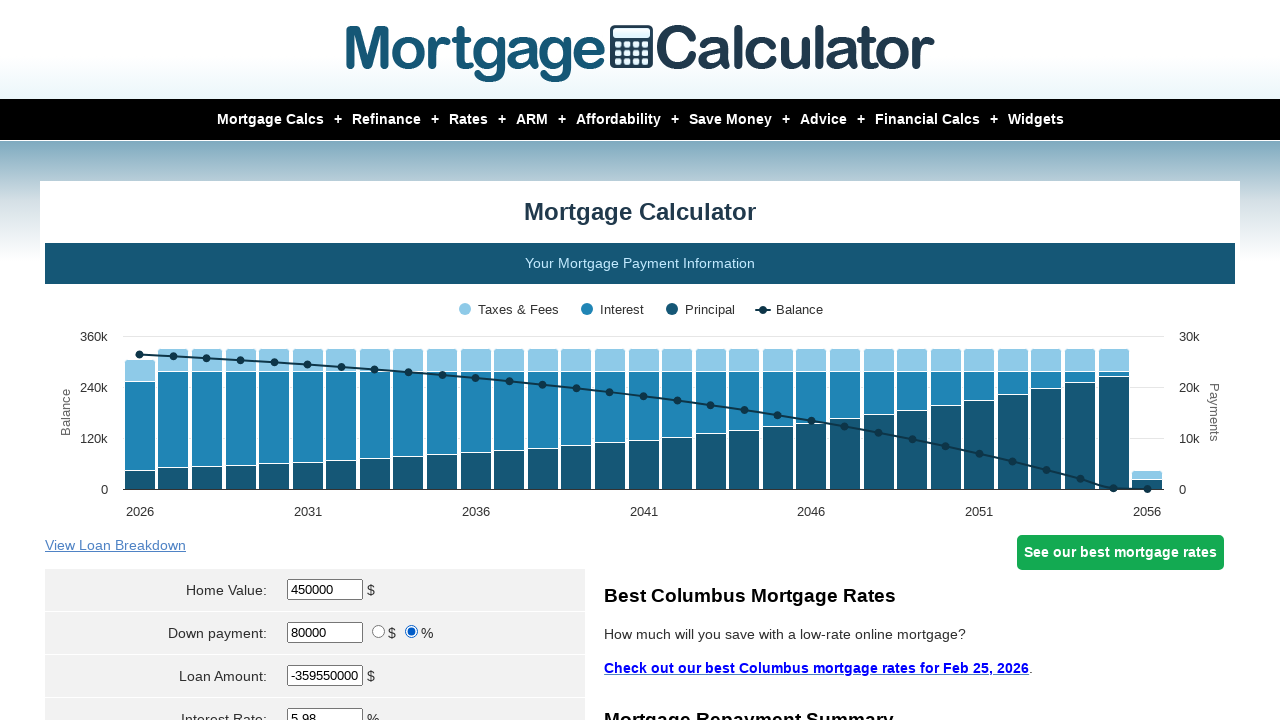

Clicked on down payment field at (325, 632) on #downpayment
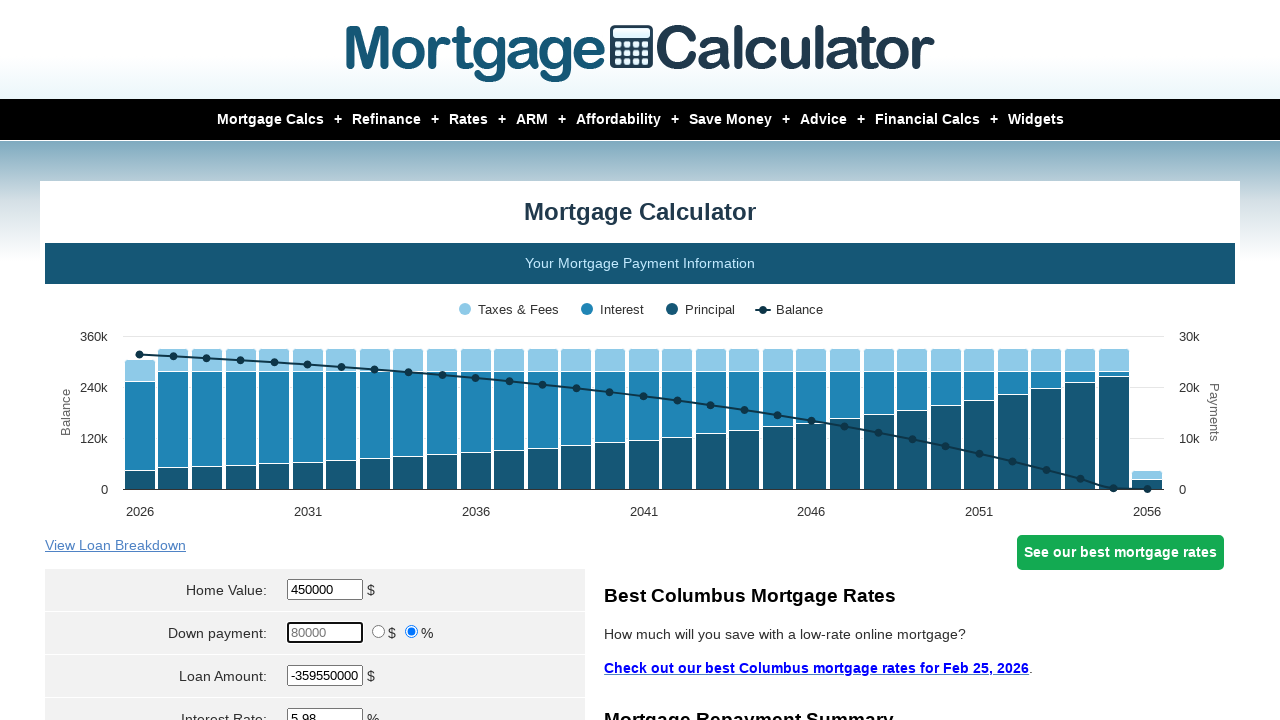

Cleared down payment field on #downpayment
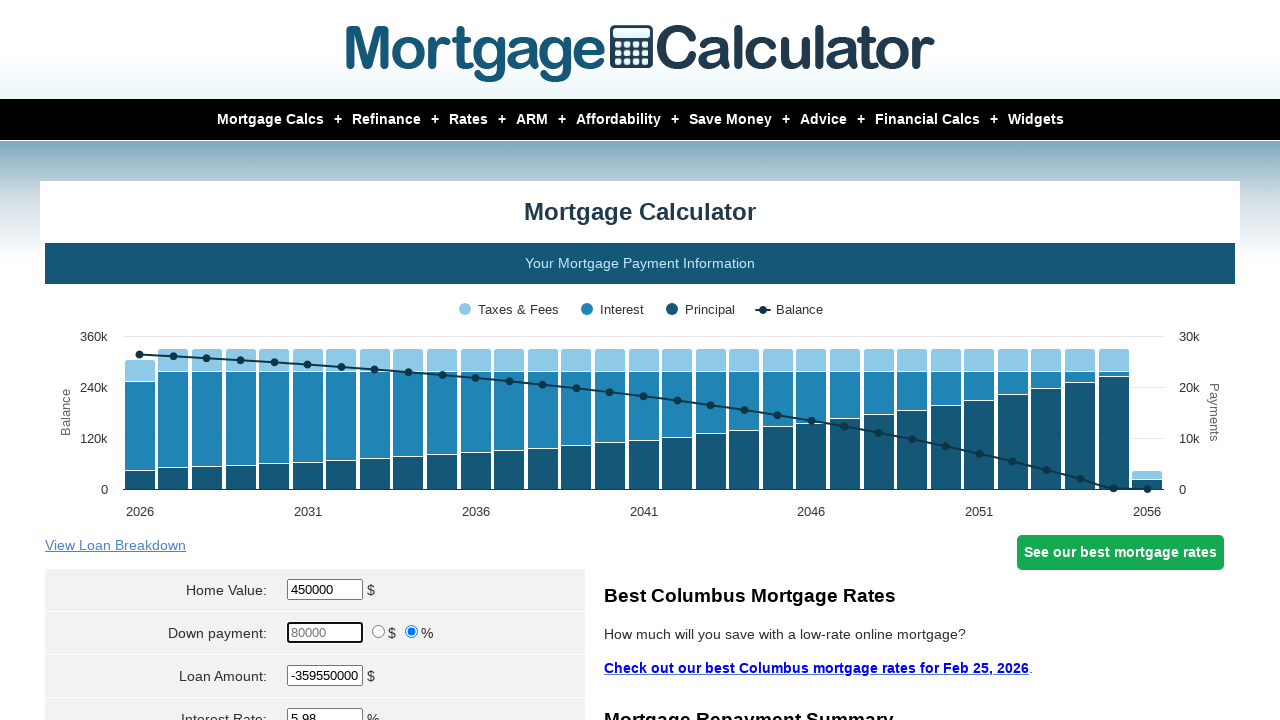

Entered down payment percentage of 10 on #downpayment
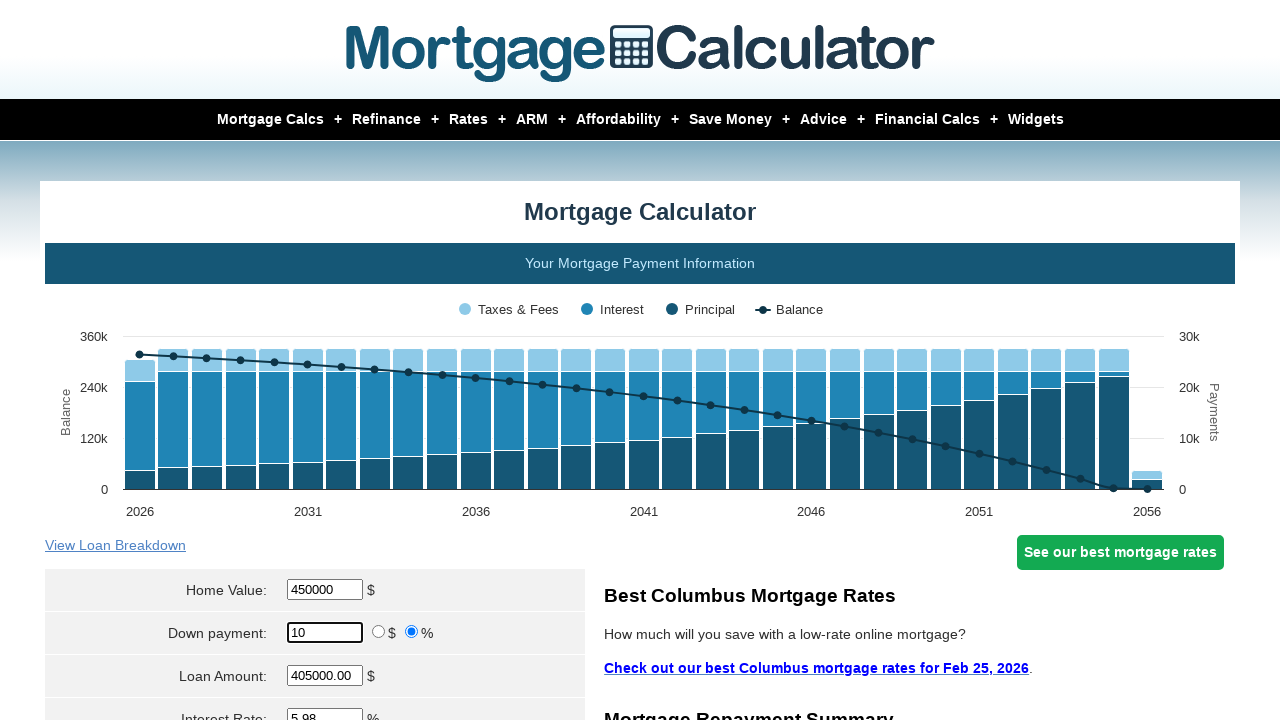

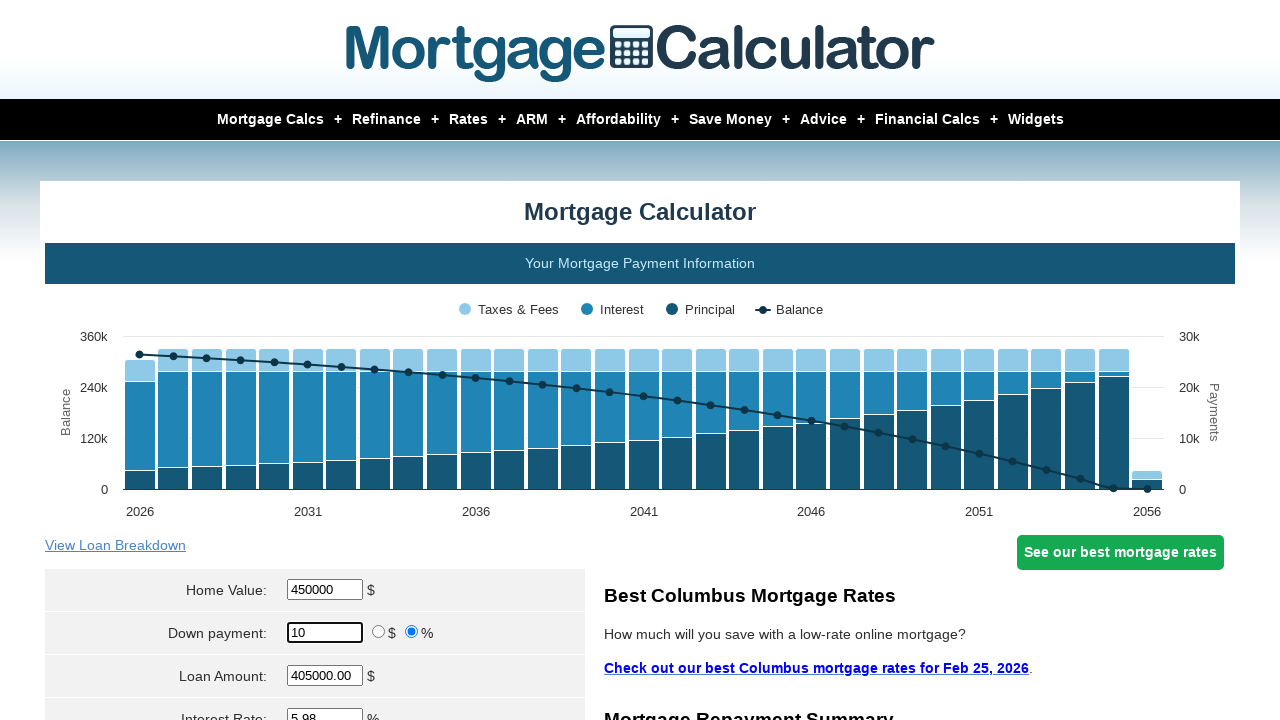